Tests a math quiz form by reading an input value, calculating the answer using a logarithmic formula, filling in the result, checking a robot checkbox, selecting a radio button, and submitting the form.

Starting URL: http://suninjuly.github.io/math.html

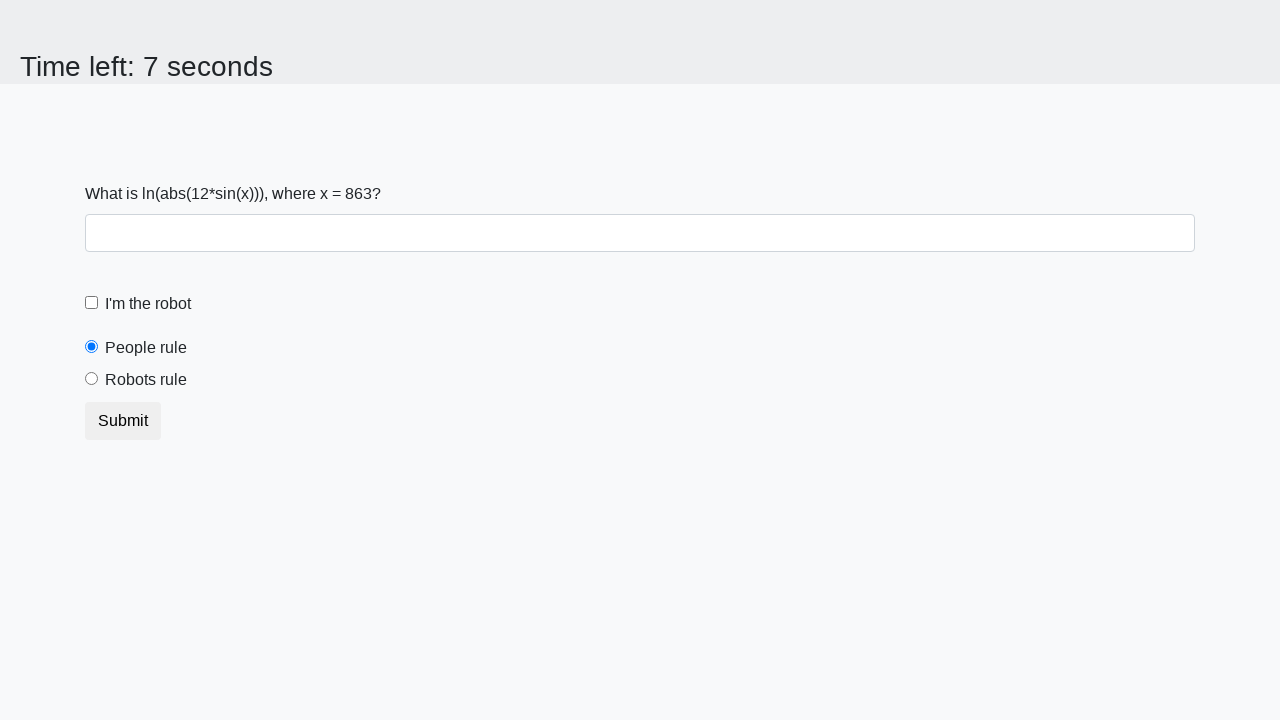

Retrieved x value from input element
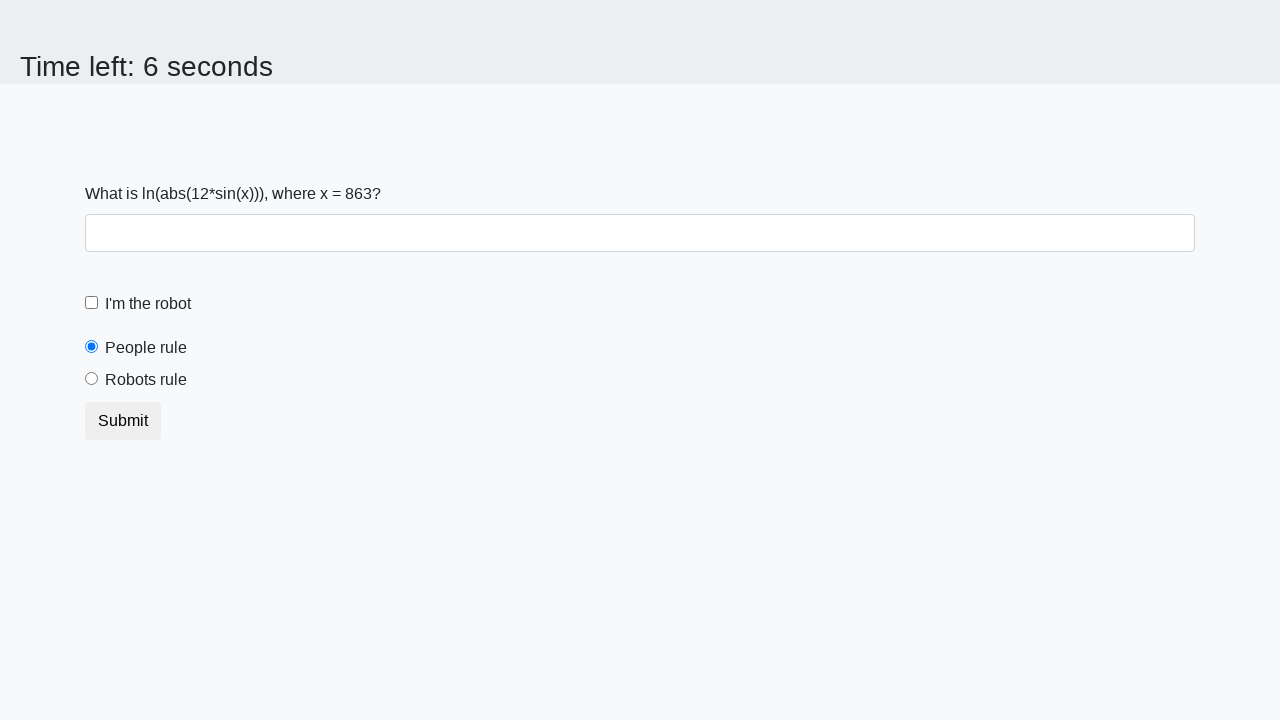

Calculated answer using logarithmic formula: log(abs(12*sin(863)))
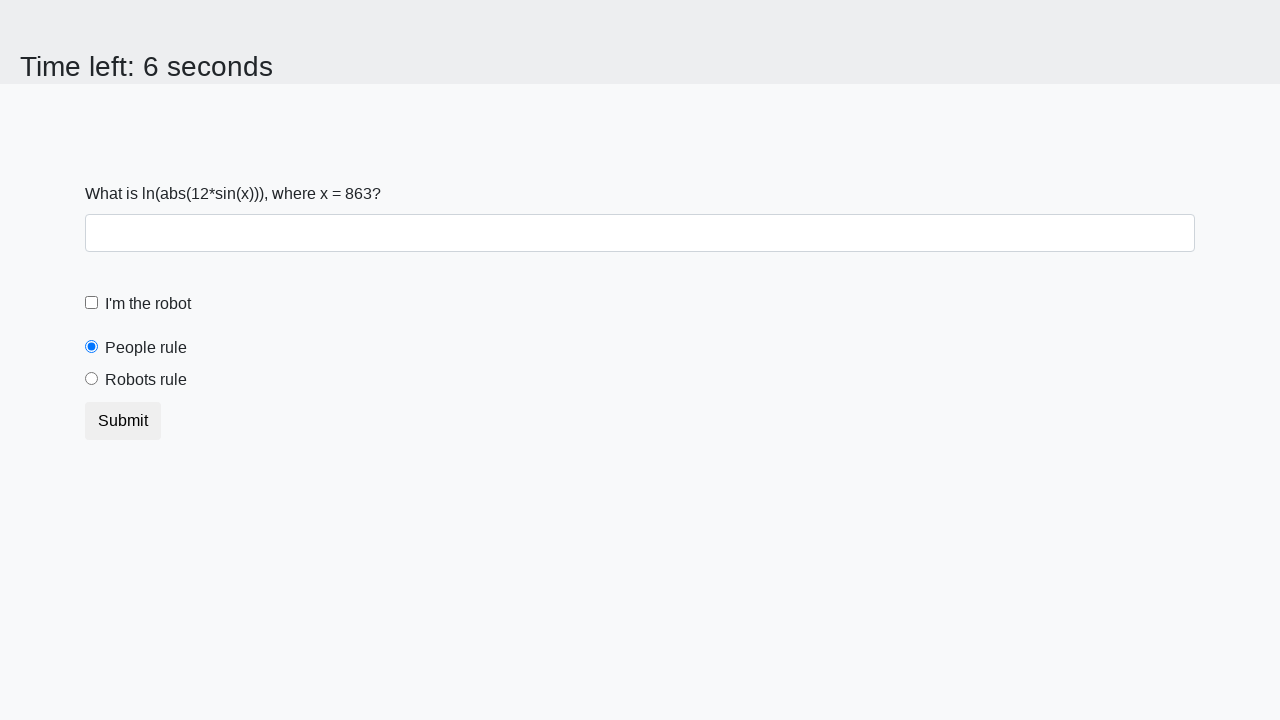

Filled answer field with calculated value: 2.269687773125151 on #answer
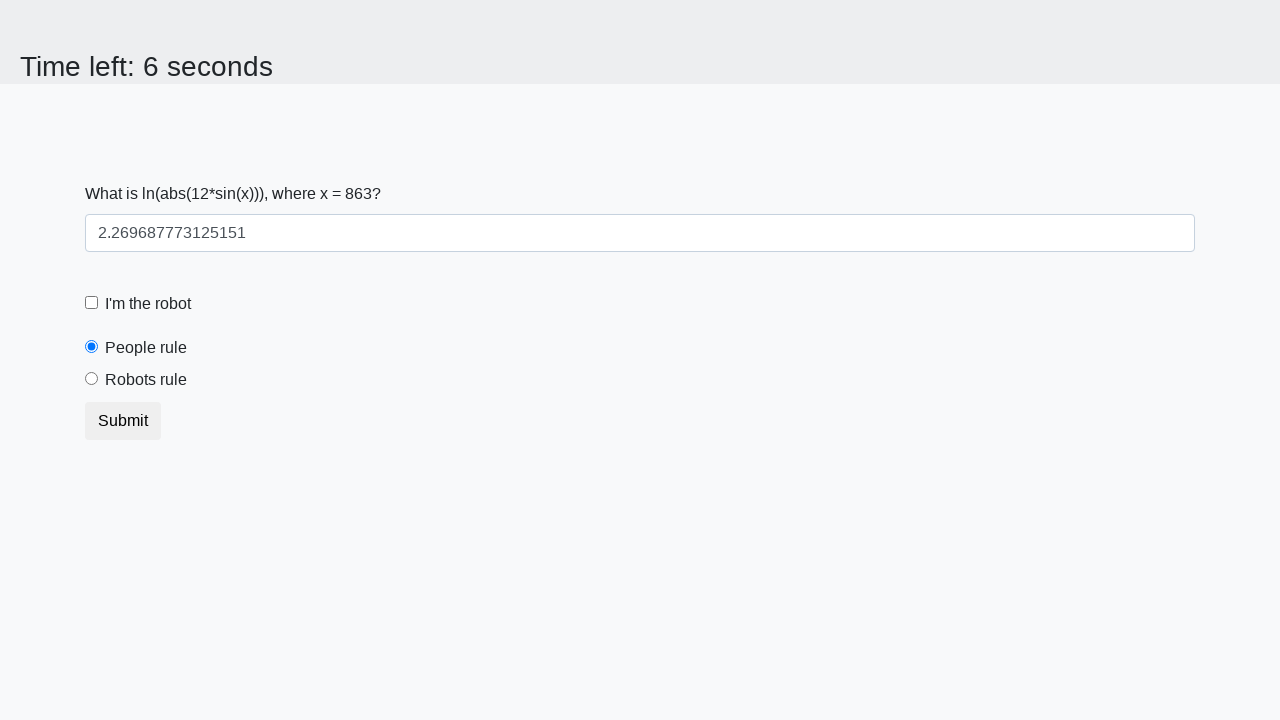

Checked the robot checkbox at (92, 303) on #robotCheckbox
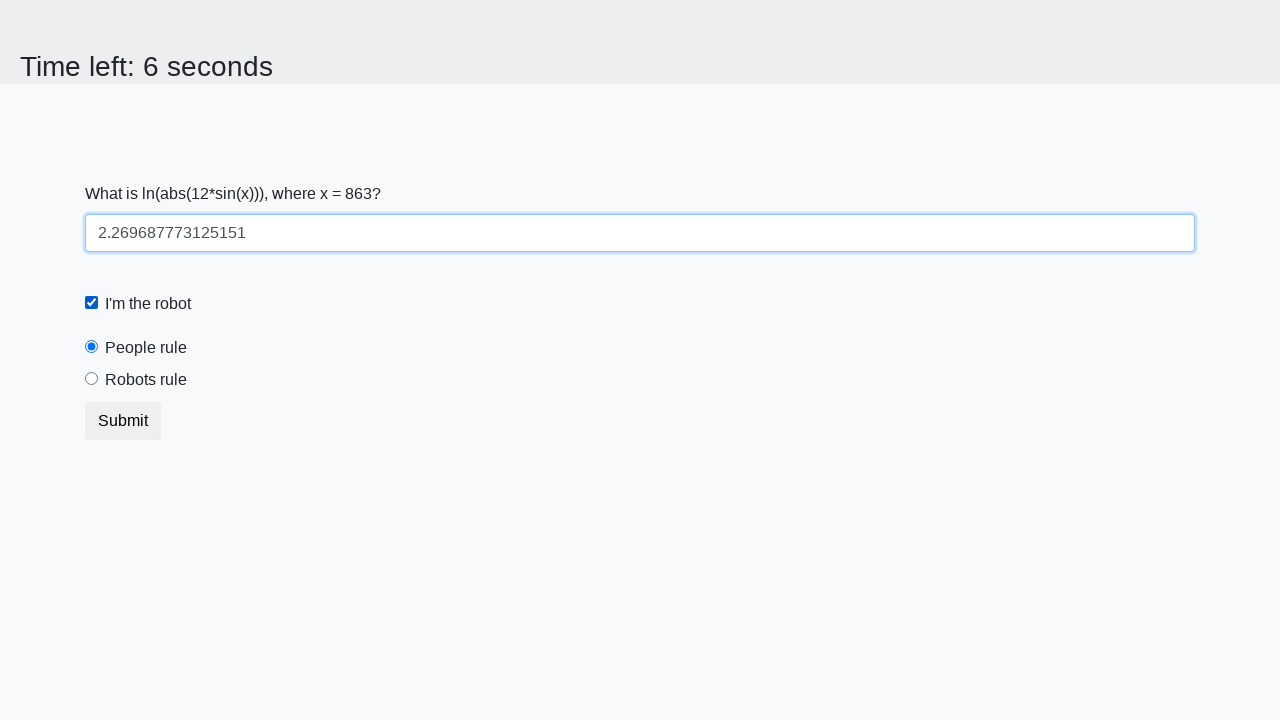

Selected the 'robots rule' radio button at (92, 379) on #robotsRule
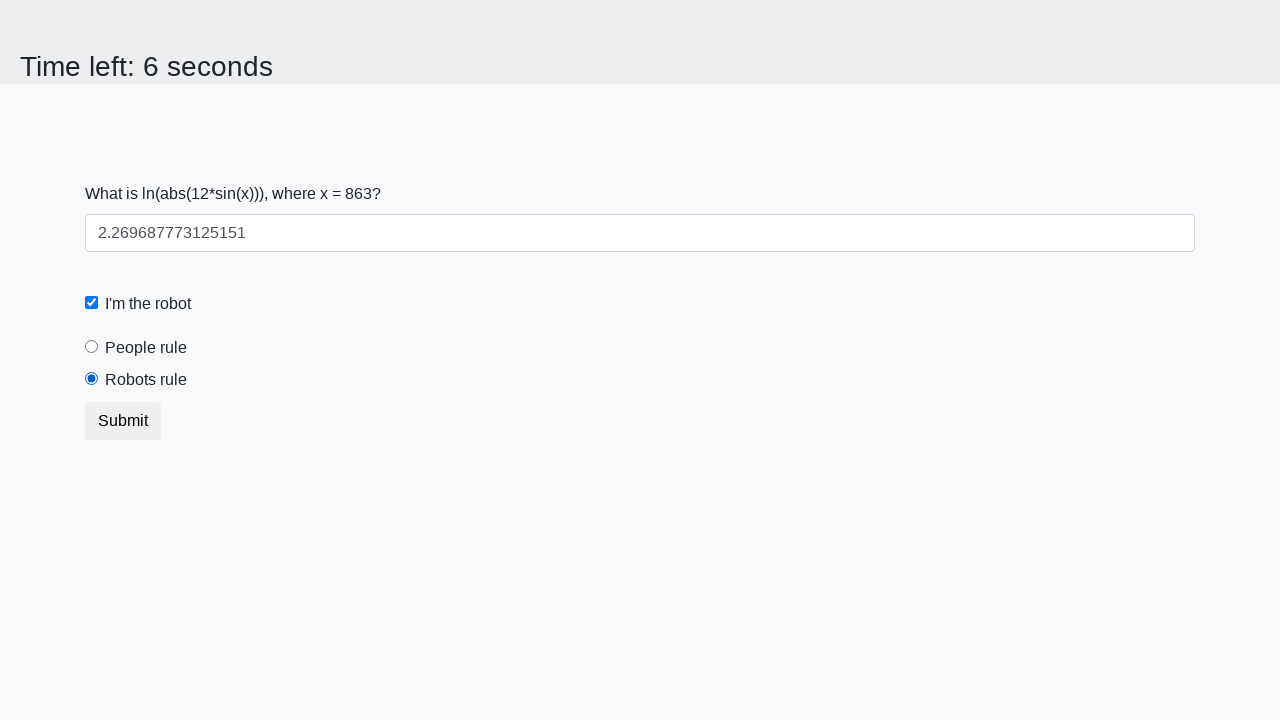

Clicked the submit button at (123, 421) on .btn
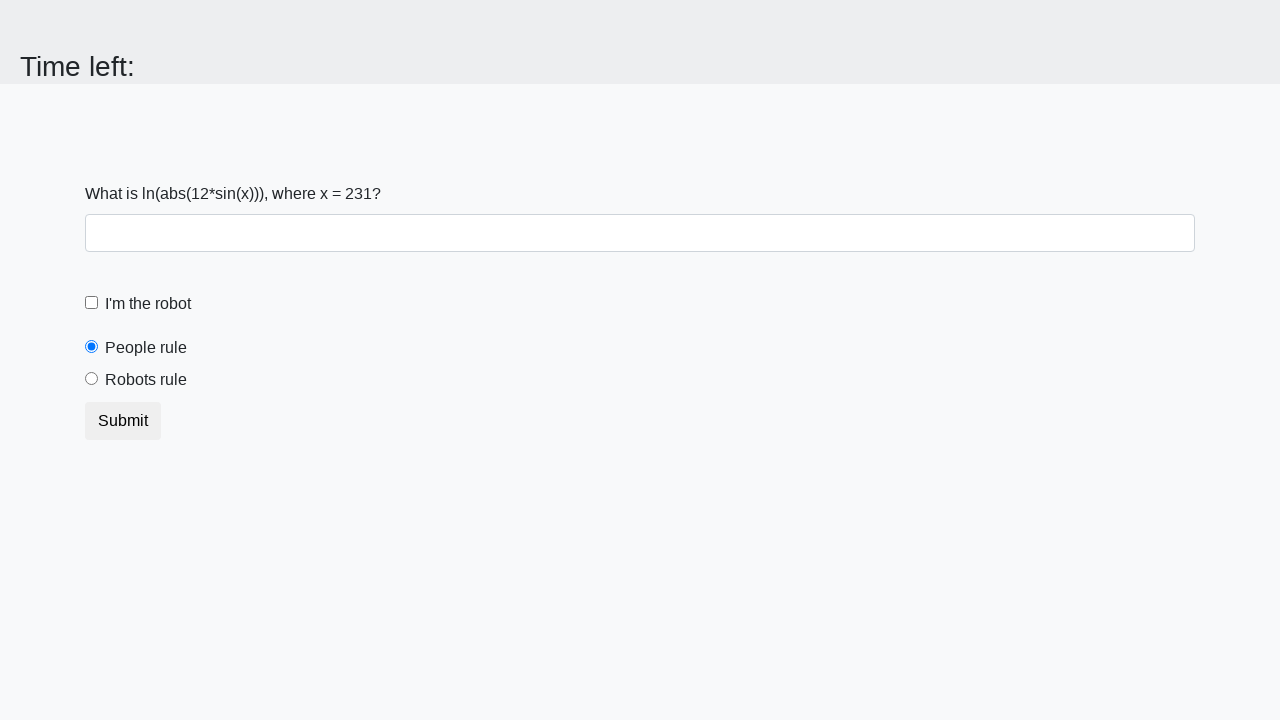

Waited 2 seconds for form submission to complete
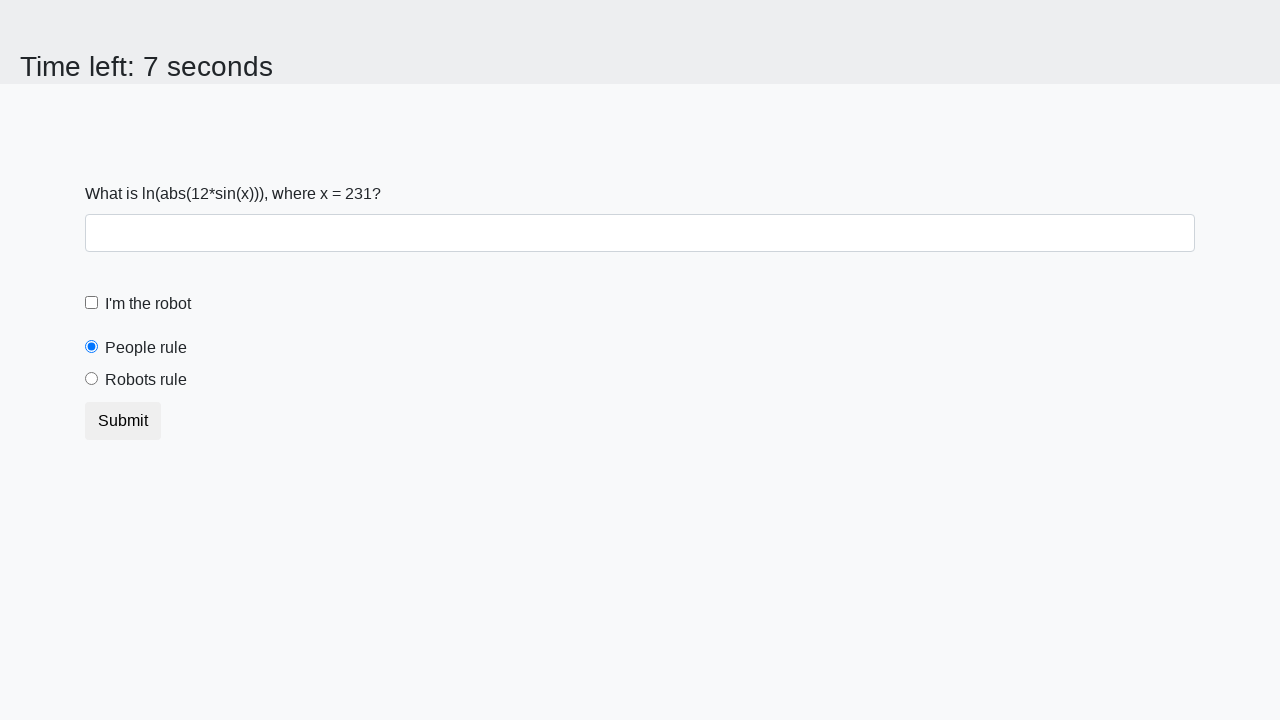

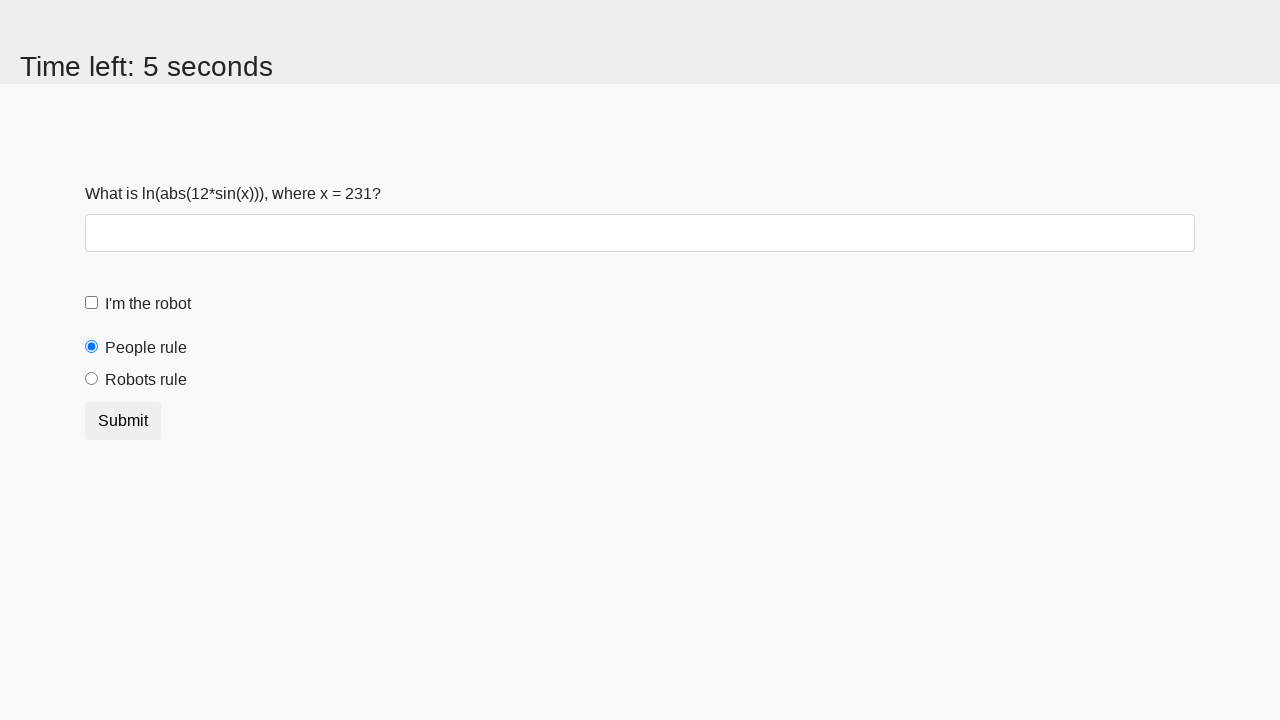